Tests filtering to display all items after viewing filtered lists

Starting URL: https://demo.playwright.dev/todomvc

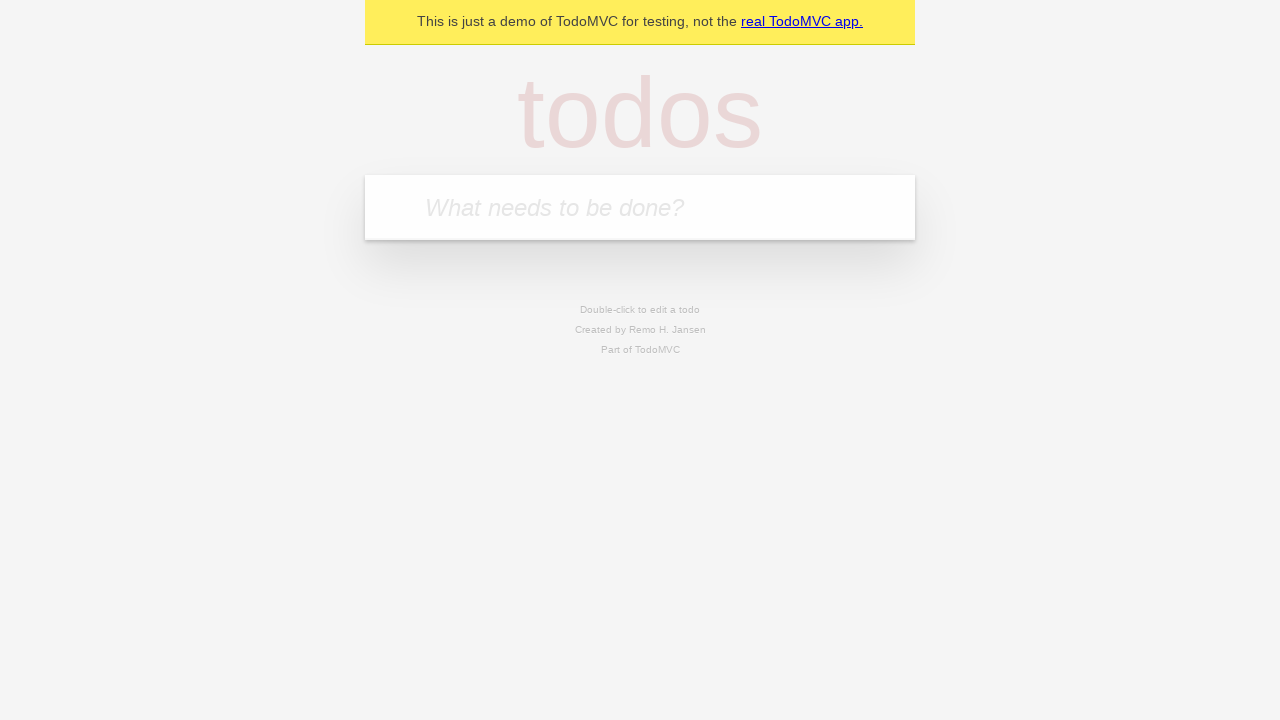

Filled todo input with 'buy some cheese' on internal:attr=[placeholder="What needs to be done?"i]
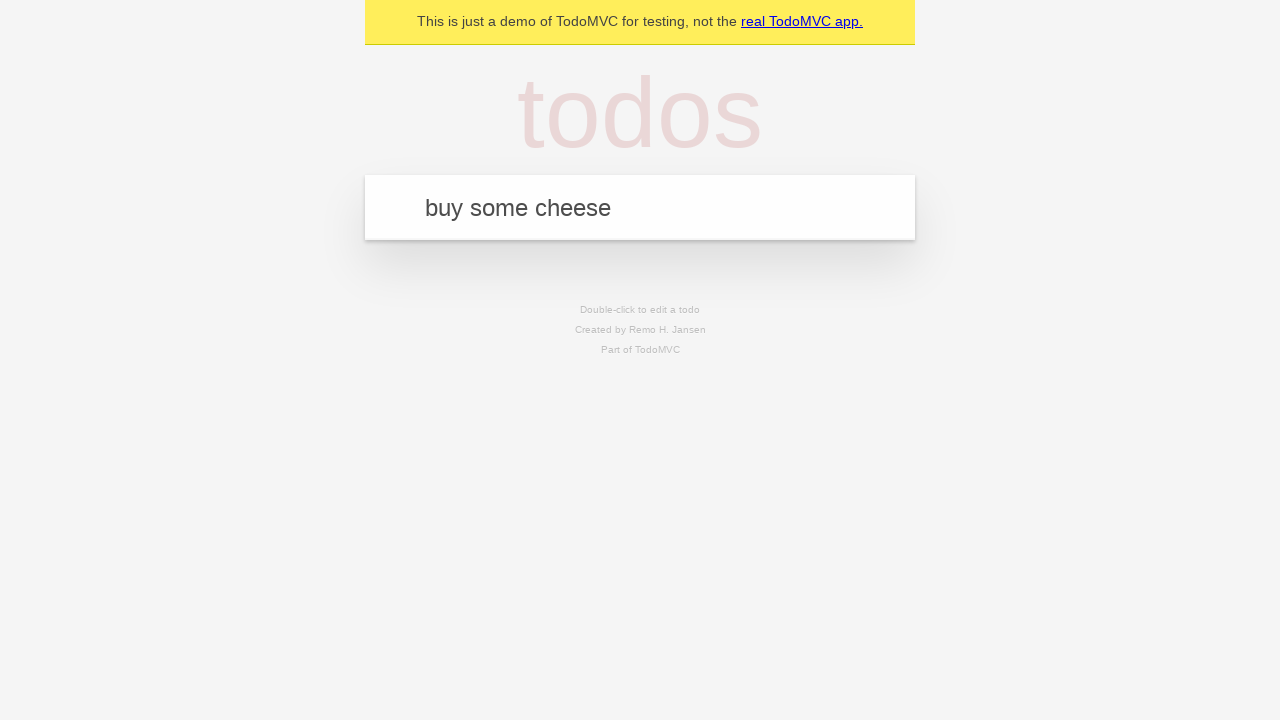

Pressed Enter to create first todo on internal:attr=[placeholder="What needs to be done?"i]
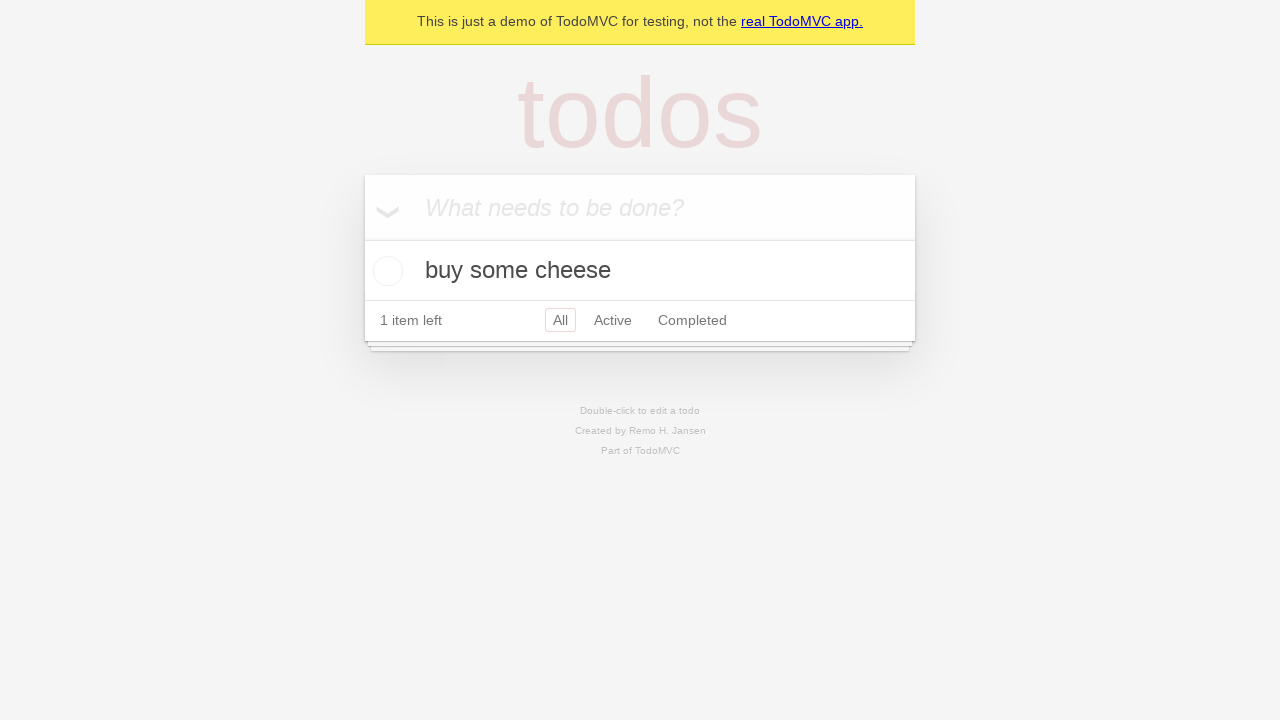

Filled todo input with 'feed the cat' on internal:attr=[placeholder="What needs to be done?"i]
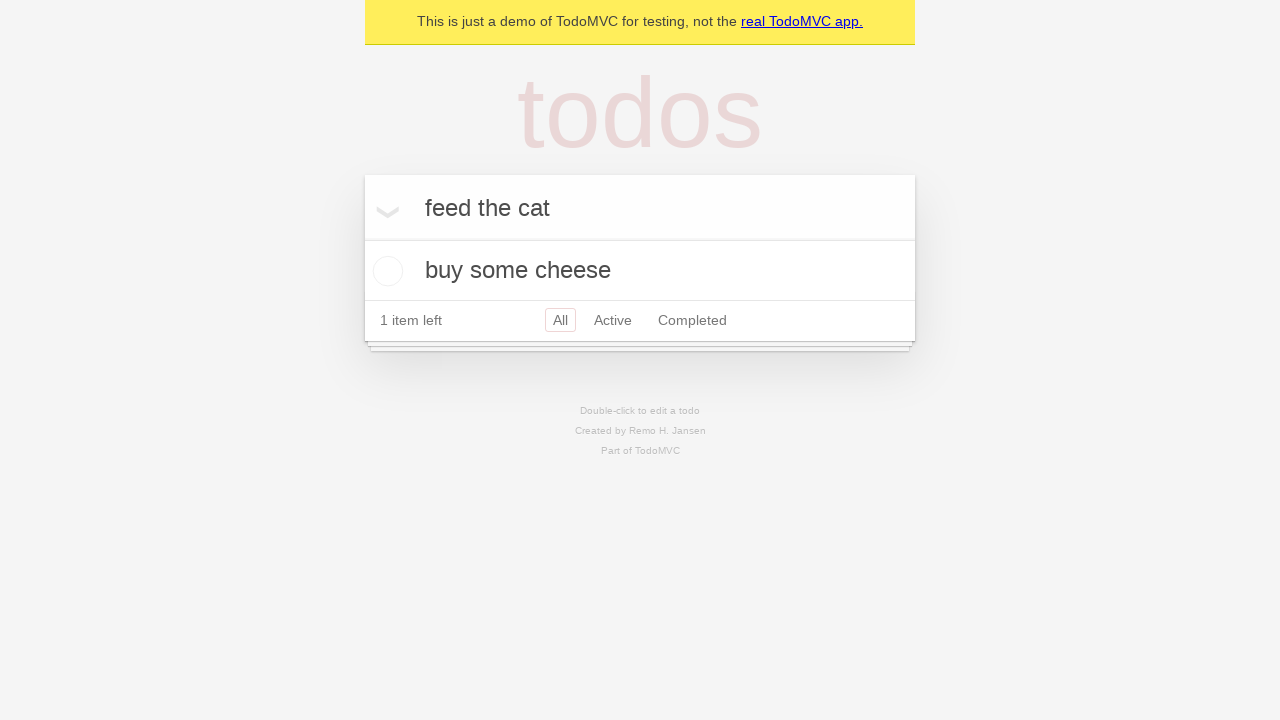

Pressed Enter to create second todo on internal:attr=[placeholder="What needs to be done?"i]
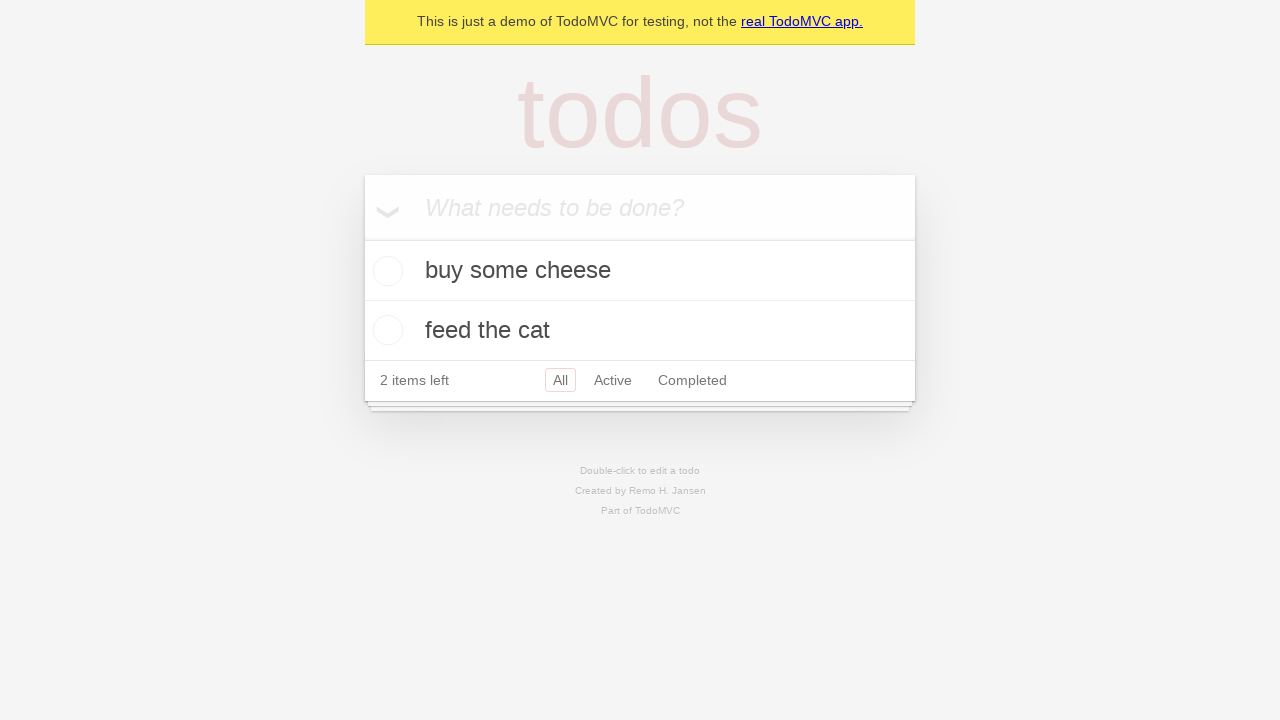

Filled todo input with 'book a doctors appointment' on internal:attr=[placeholder="What needs to be done?"i]
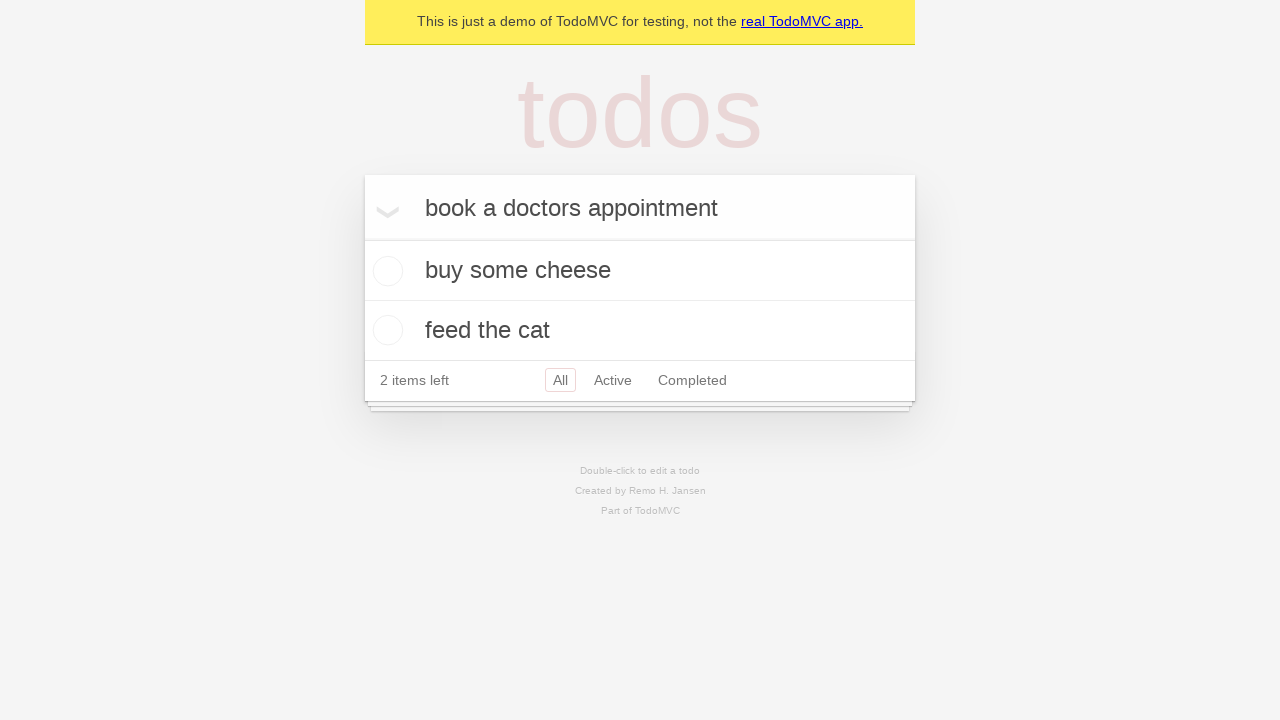

Pressed Enter to create third todo on internal:attr=[placeholder="What needs to be done?"i]
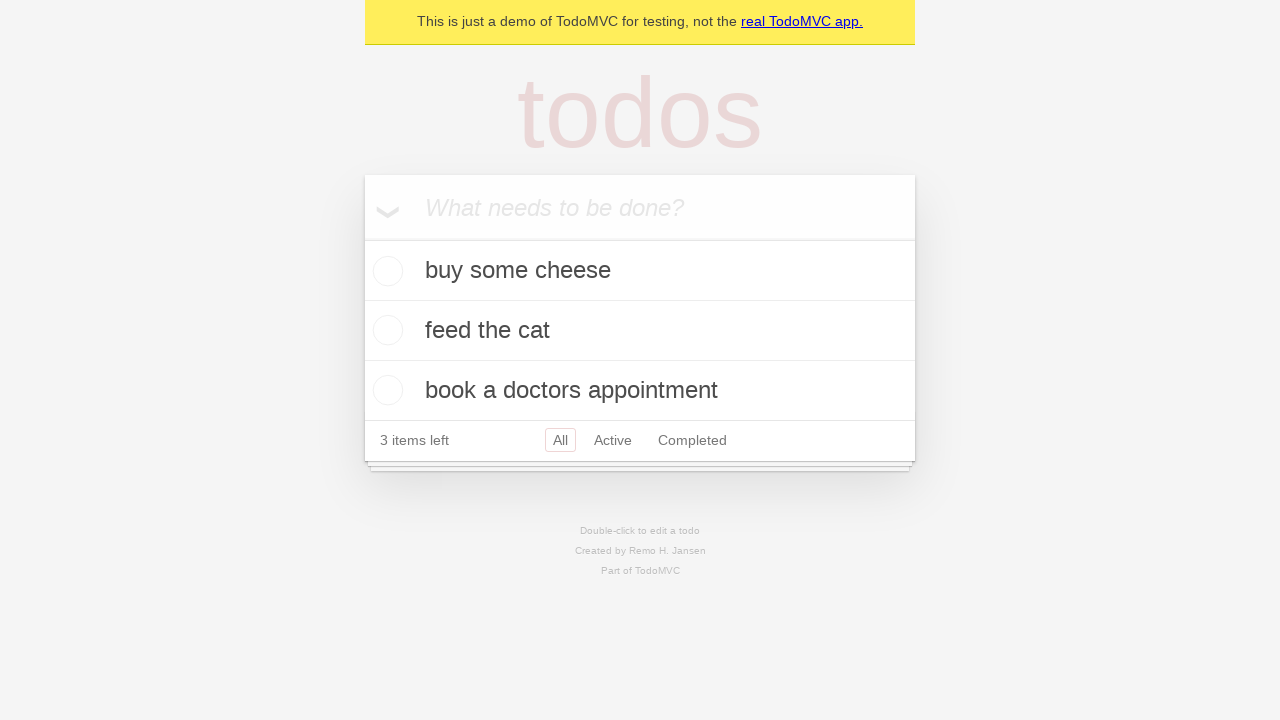

Checked the second todo item checkbox at (385, 330) on internal:testid=[data-testid="todo-item"s] >> nth=1 >> internal:role=checkbox
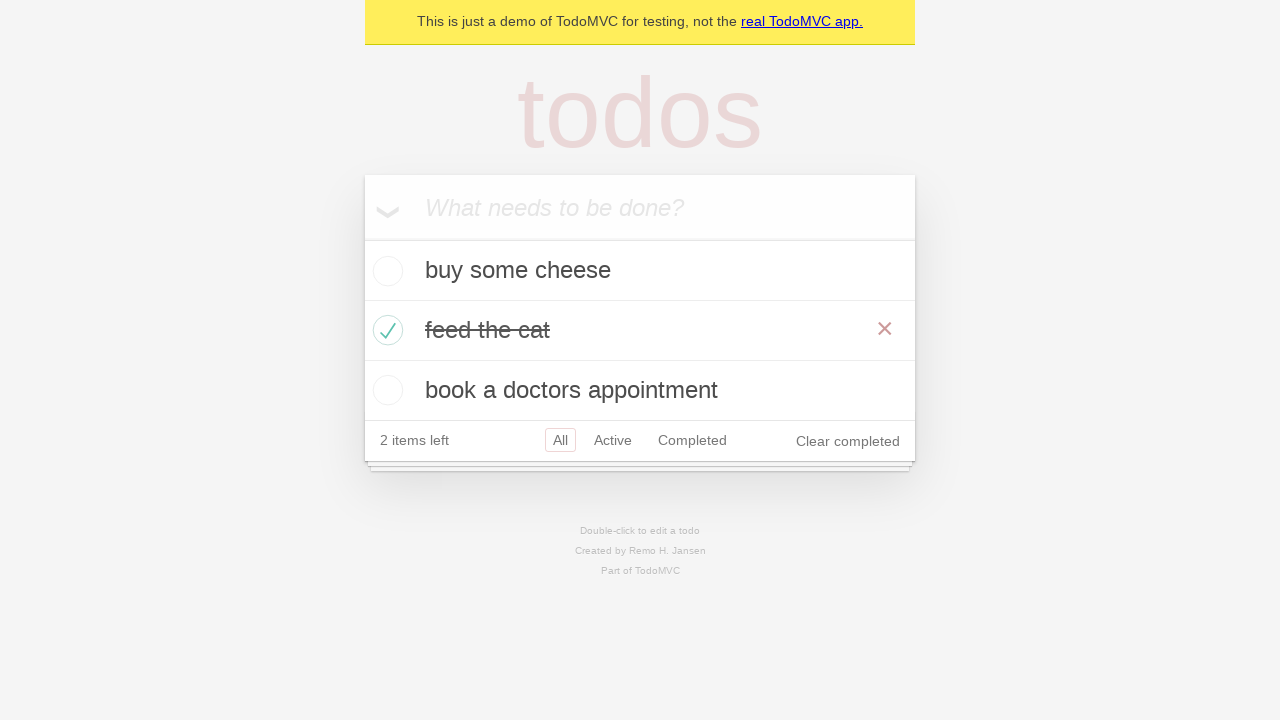

Clicked Active filter link to show only active todos at (613, 440) on internal:role=link[name="Active"i]
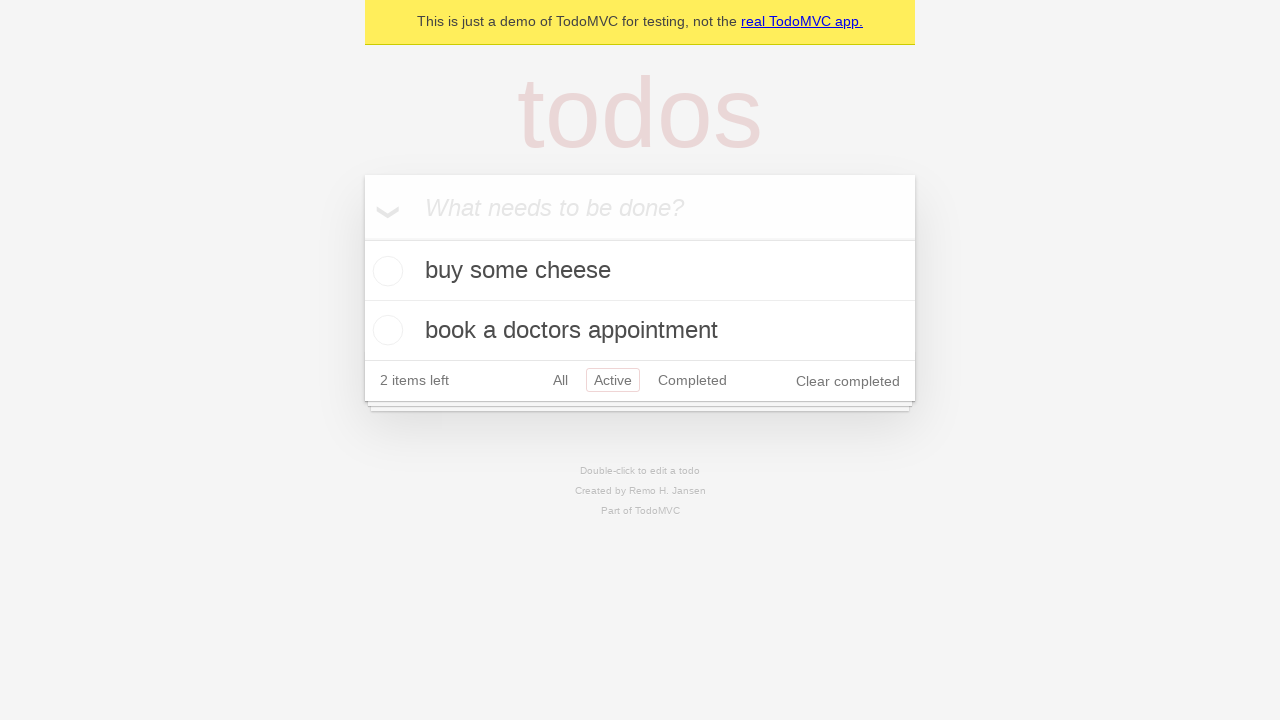

Clicked Completed filter link to show only completed todos at (692, 380) on internal:role=link[name="Completed"i]
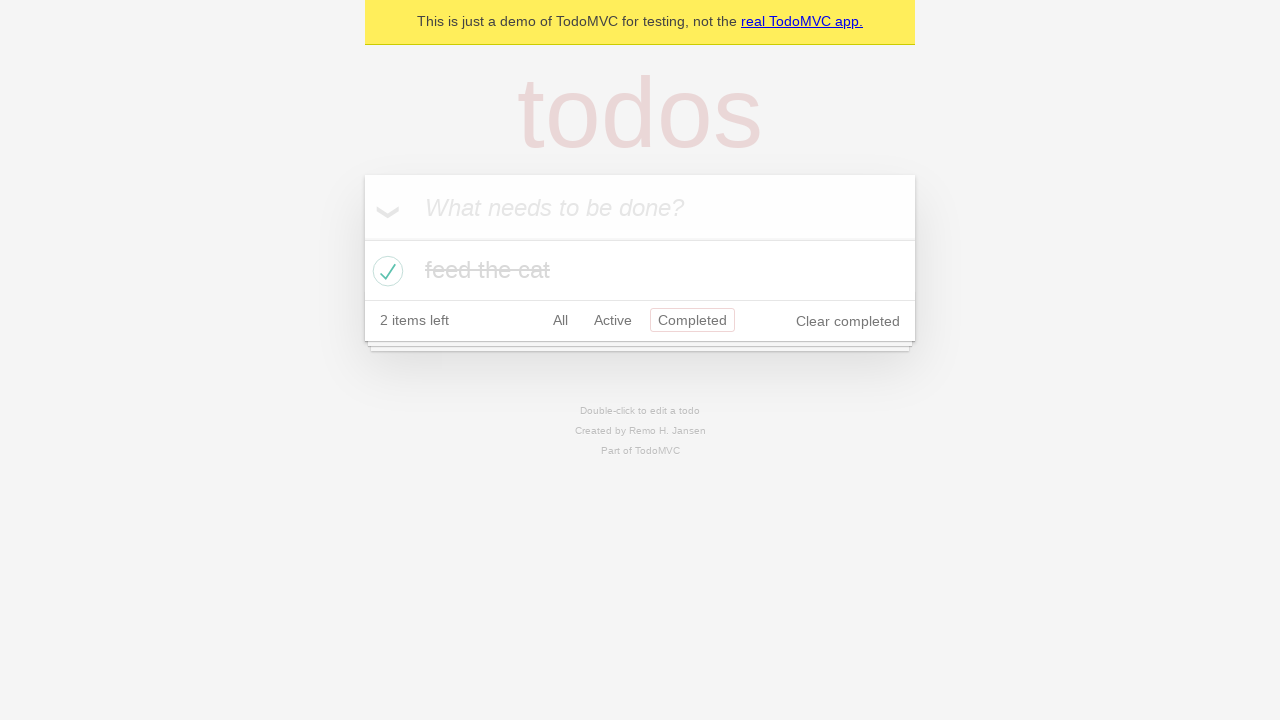

Clicked All filter link to display all items at (560, 320) on internal:role=link[name="All"i]
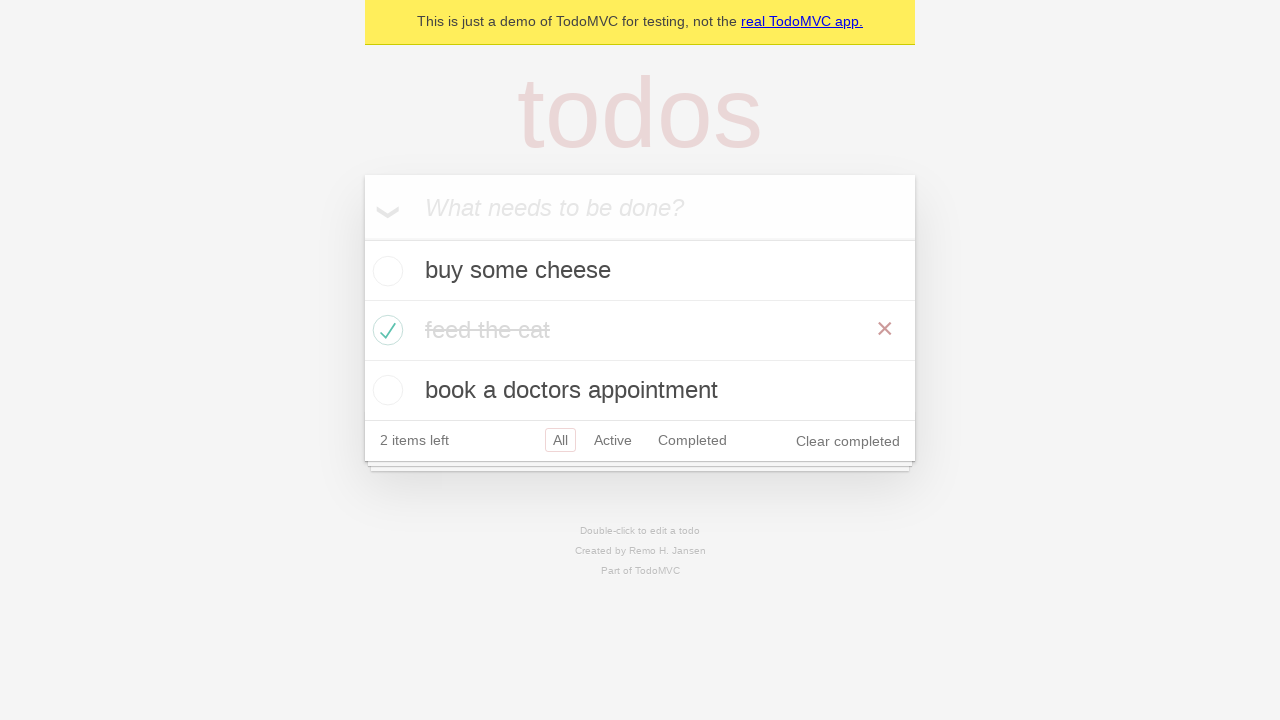

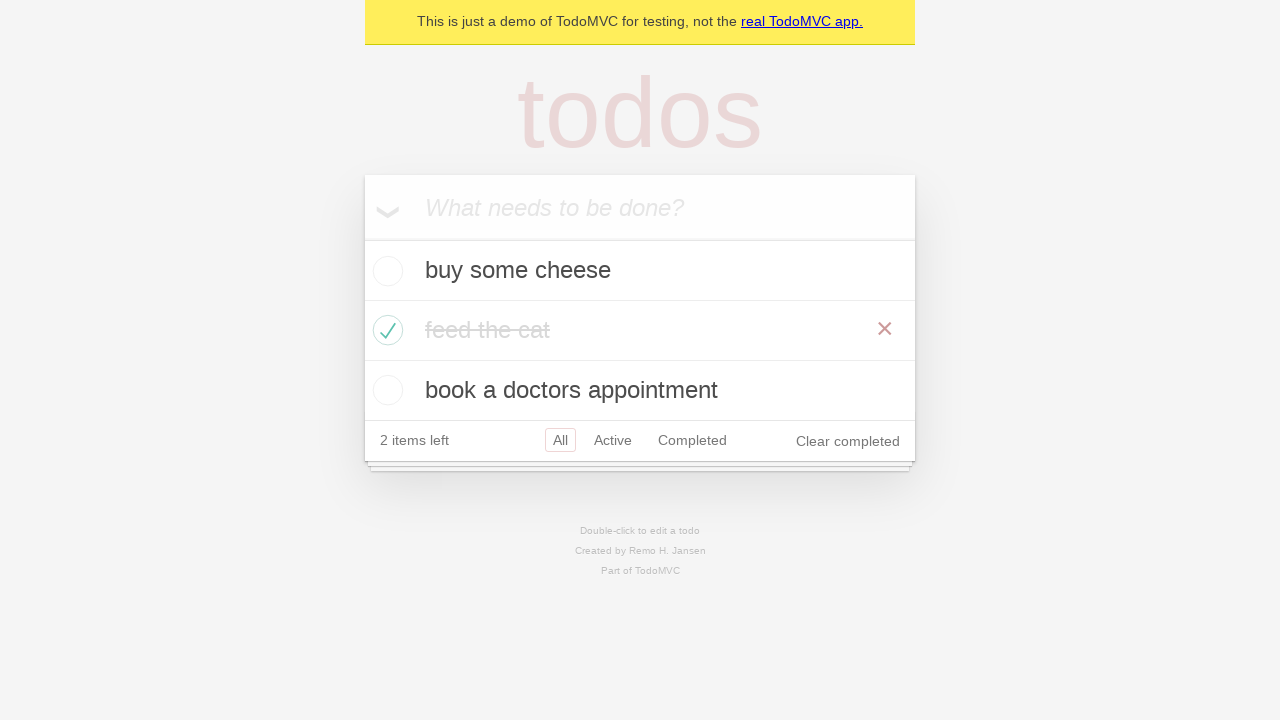